Tests signup with special characters in username to verify they're accepted

Starting URL: https://www.demoblaze.com/

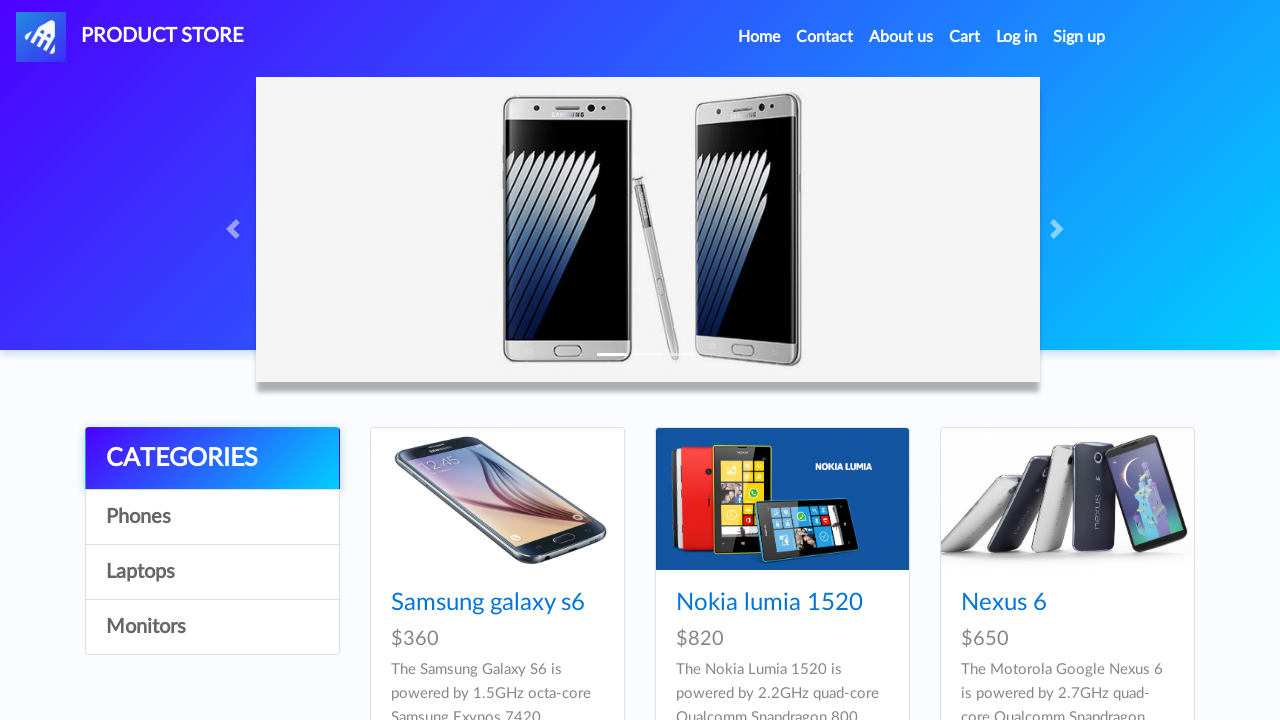

Generated random special character username
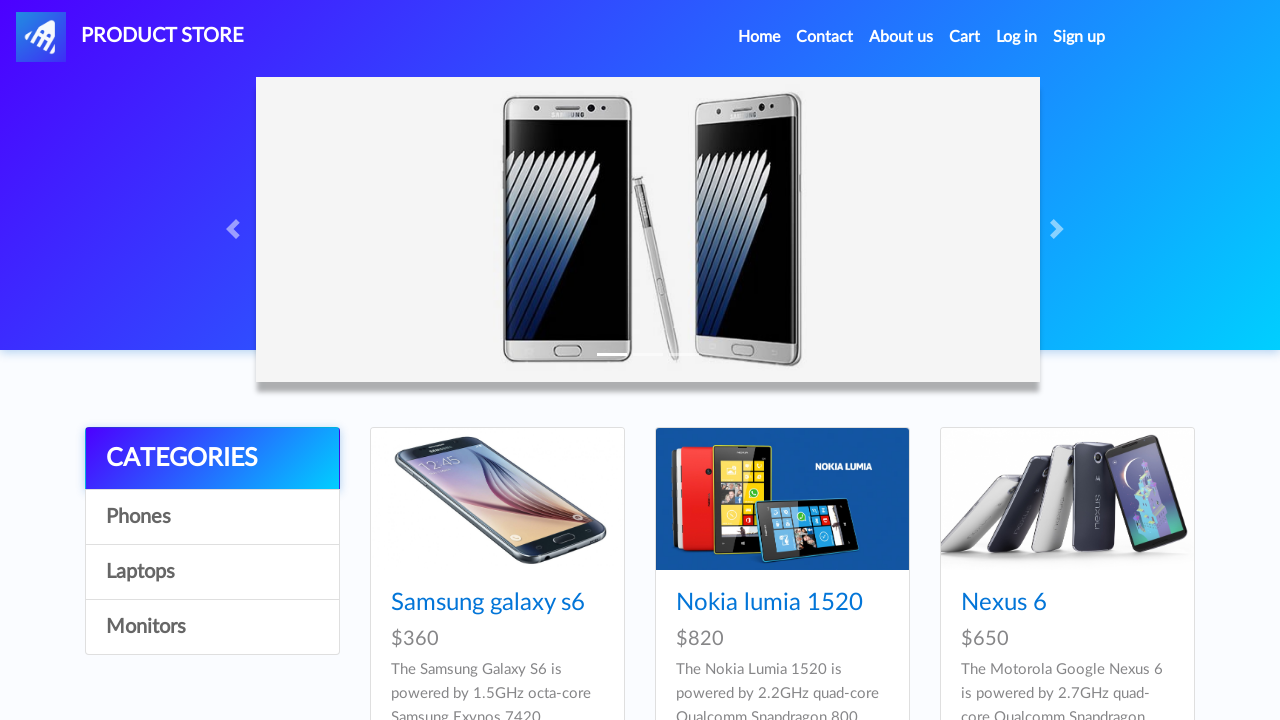

Generated random password
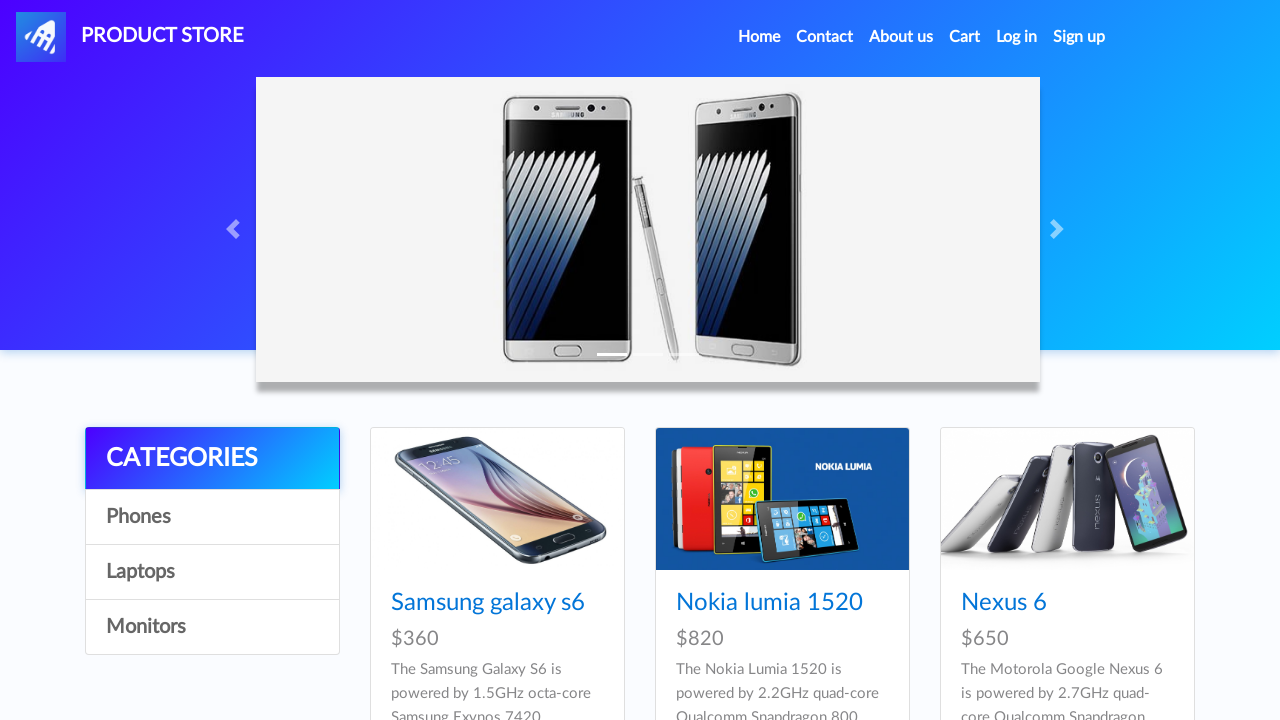

Clicked Sign up link to open signup popup at (1079, 37) on a#signin2
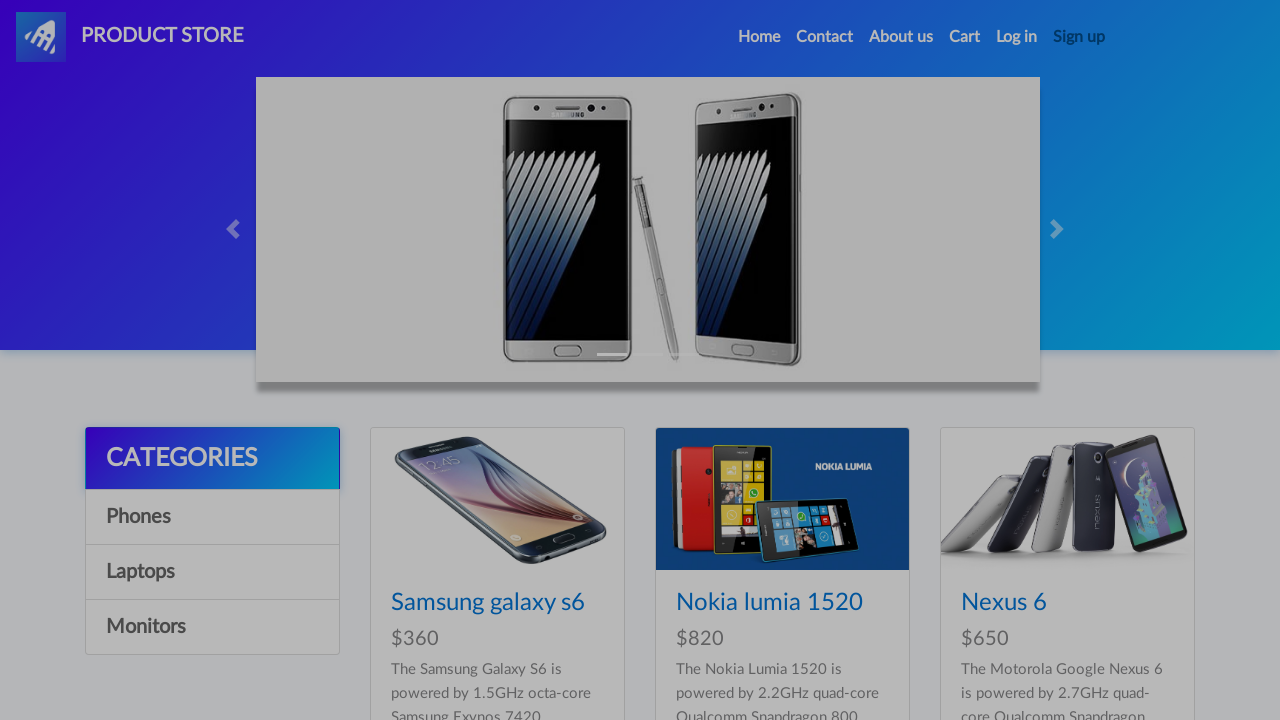

Signup modal became visible
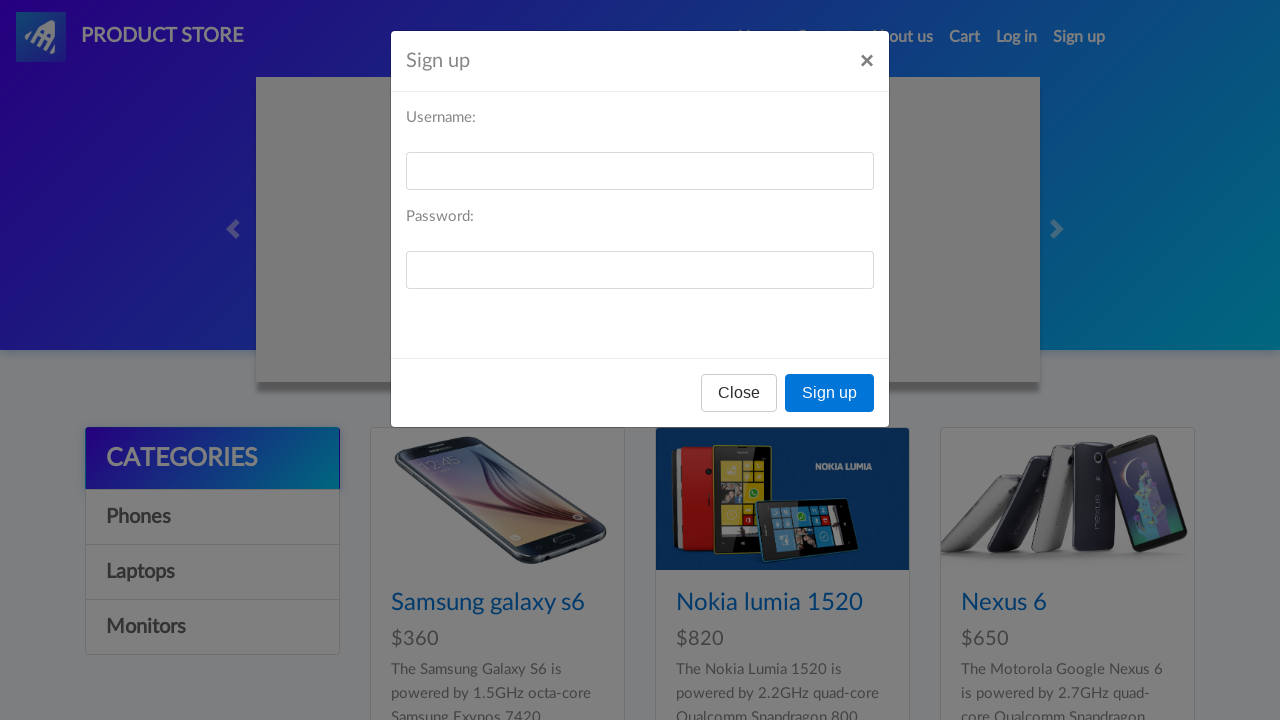

Filled username field with special characters: _}*/*^_ on #sign-username
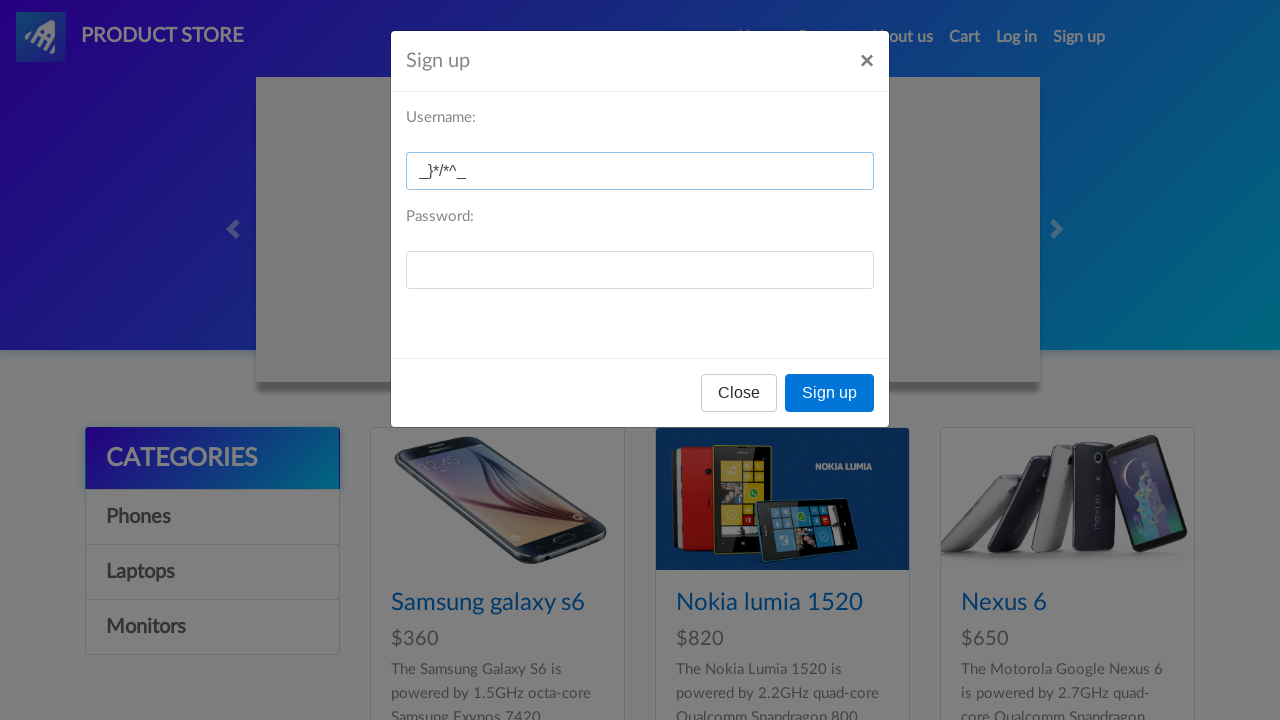

Filled password field with generated password on #sign-password
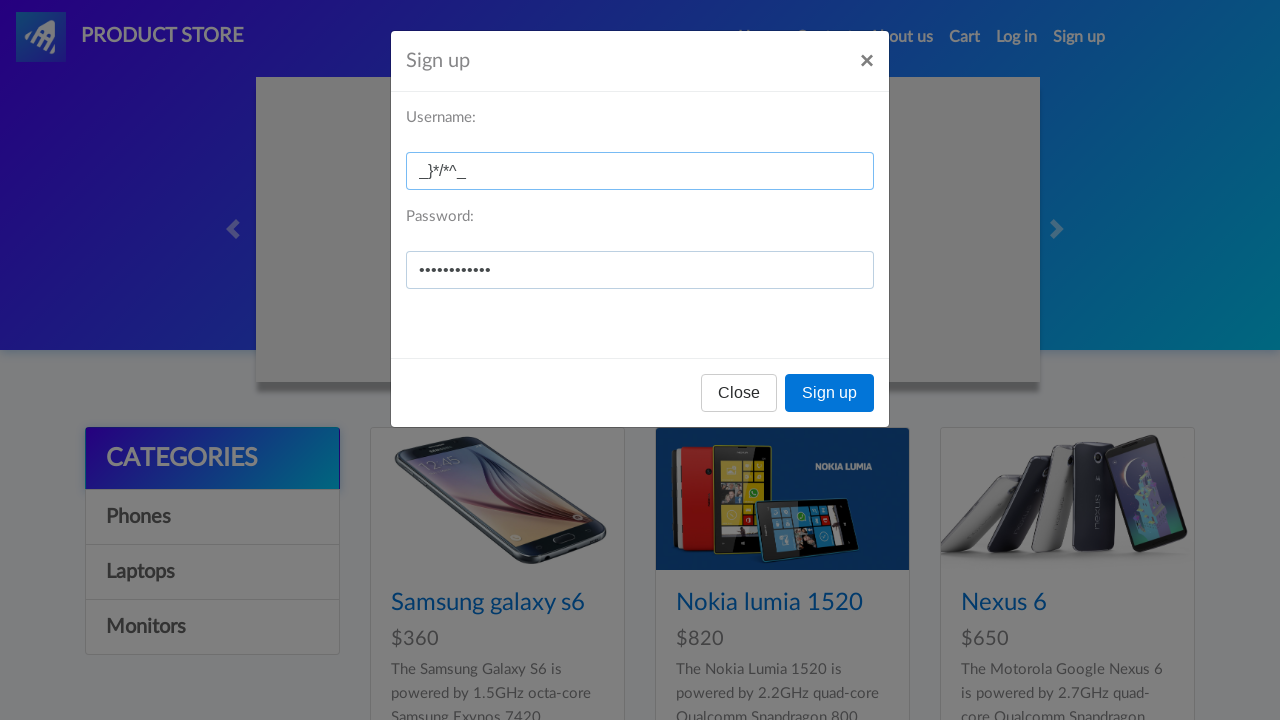

Clicked signup button to submit registration at (830, 393) on button[onclick='register()']
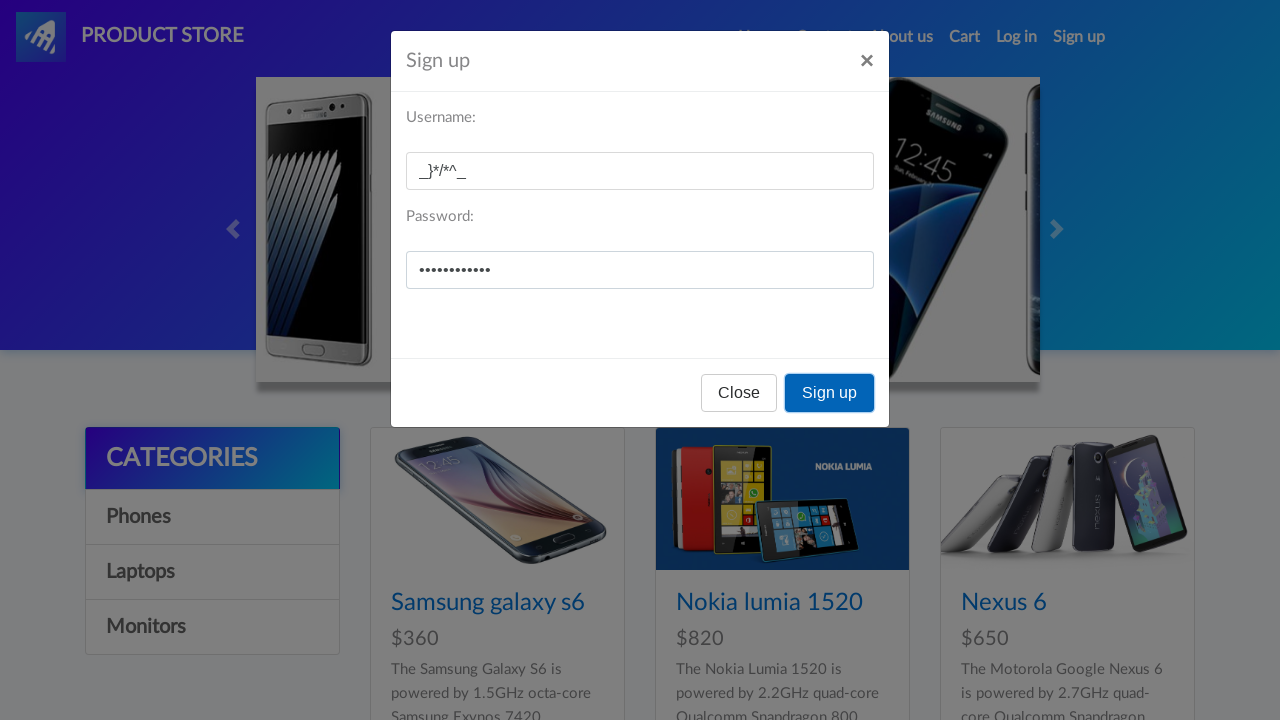

Accepted dialog alert from signup submission
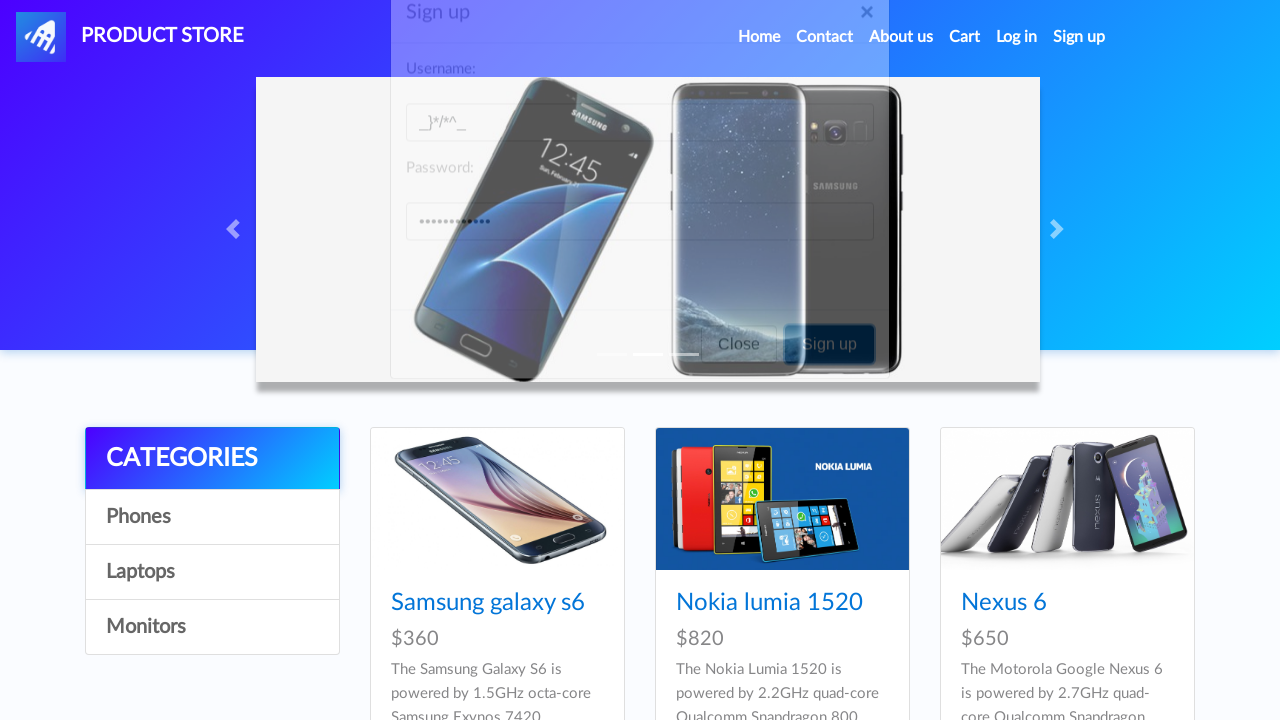

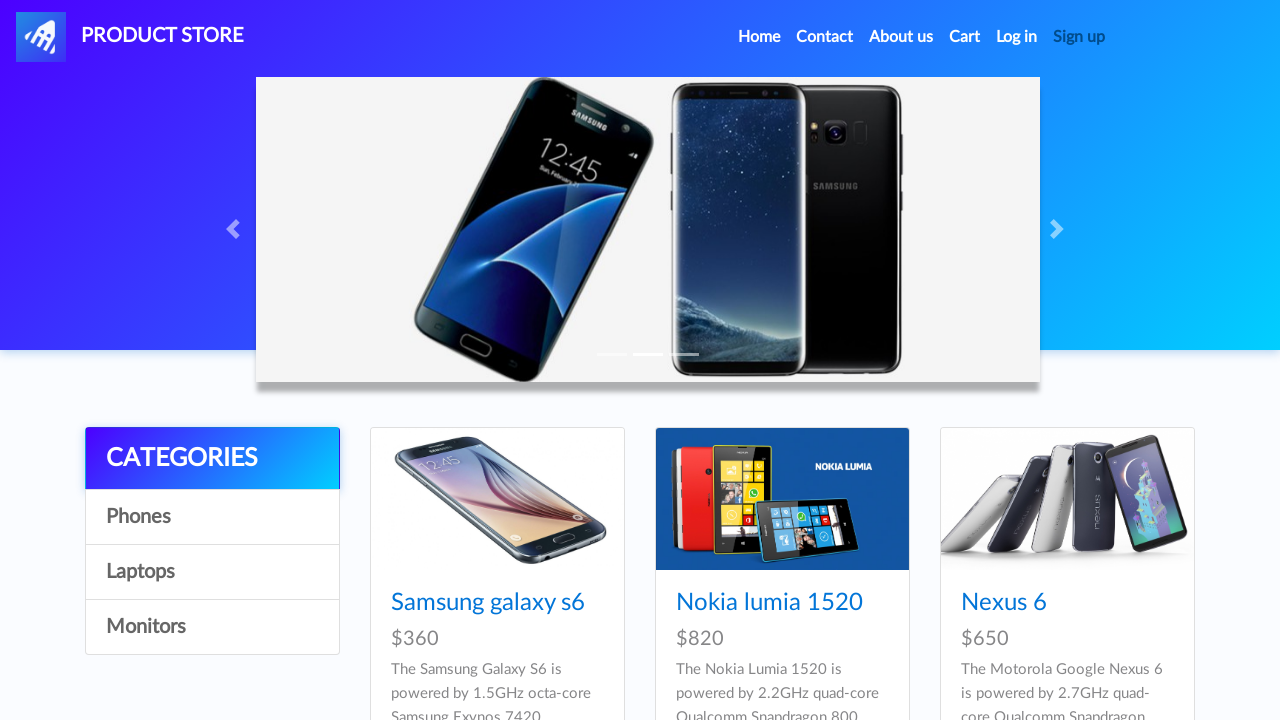